Tests editing a todo item by double-clicking it, filling new text, and pressing Enter

Starting URL: https://demo.playwright.dev/todomvc

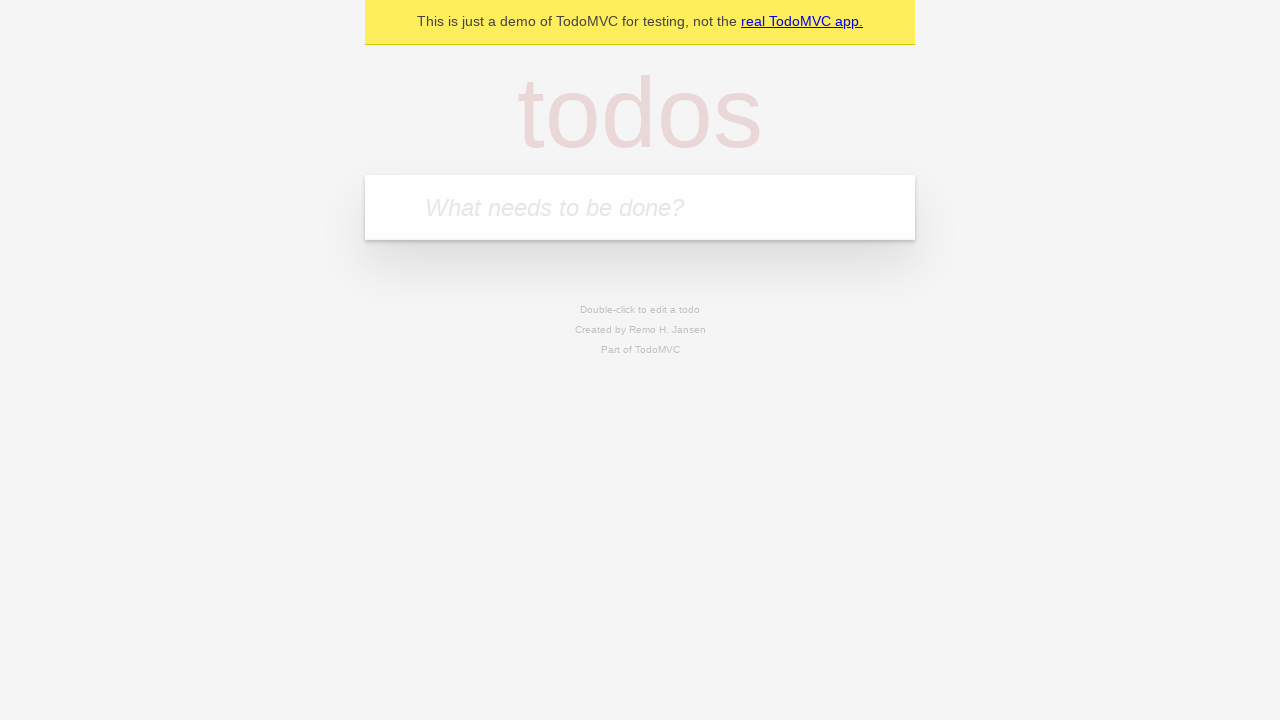

Filled new todo field with 'buy some cheese' on internal:attr=[placeholder="What needs to be done?"i]
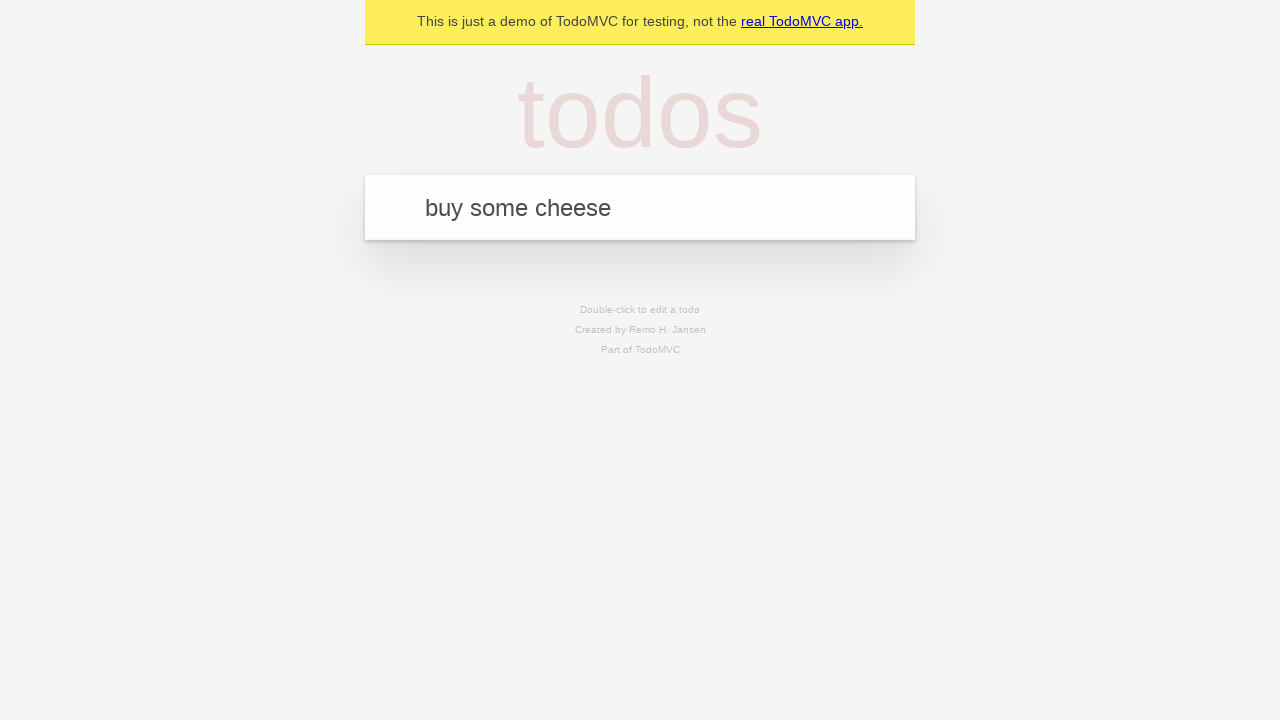

Pressed Enter to add todo 'buy some cheese' on internal:attr=[placeholder="What needs to be done?"i]
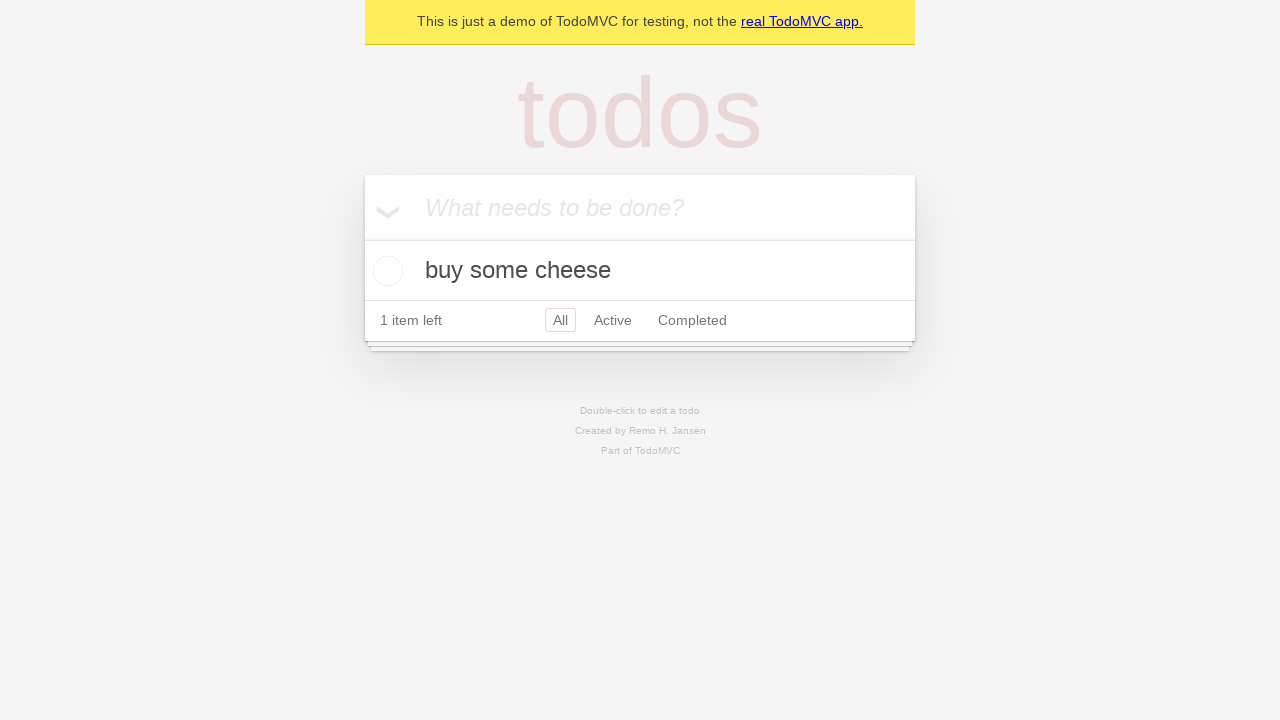

Filled new todo field with 'feed the cat' on internal:attr=[placeholder="What needs to be done?"i]
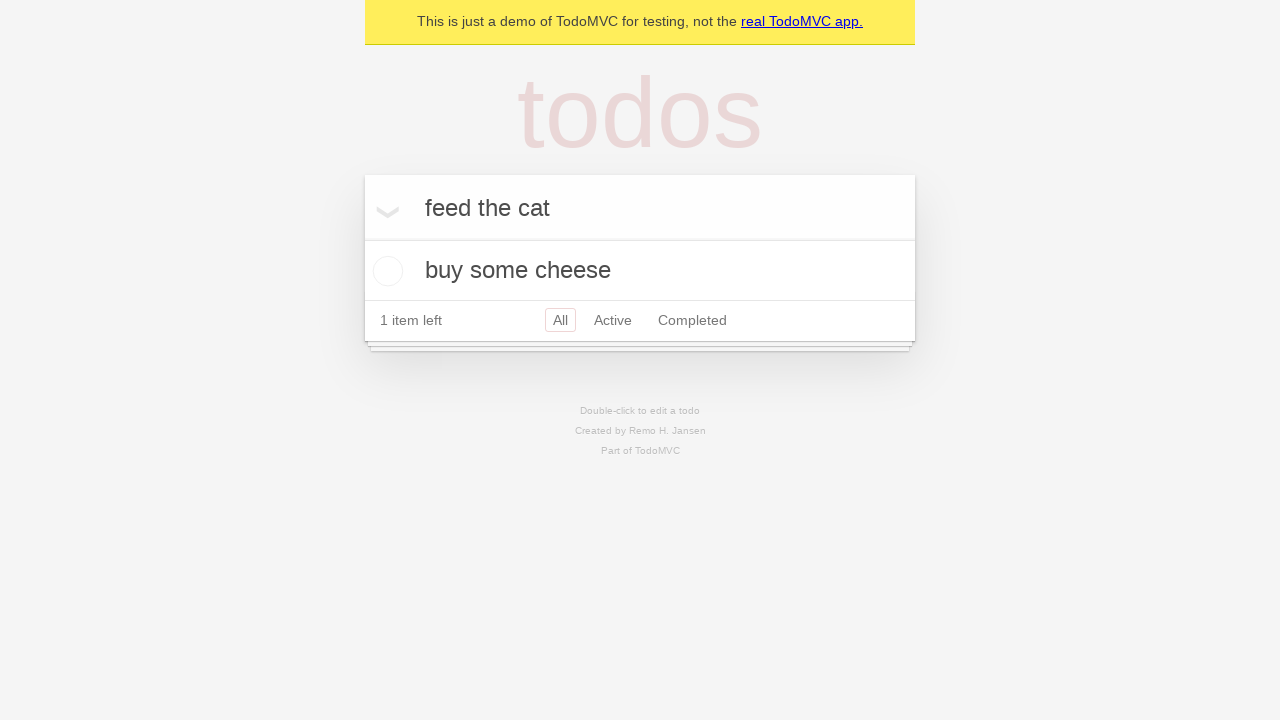

Pressed Enter to add todo 'feed the cat' on internal:attr=[placeholder="What needs to be done?"i]
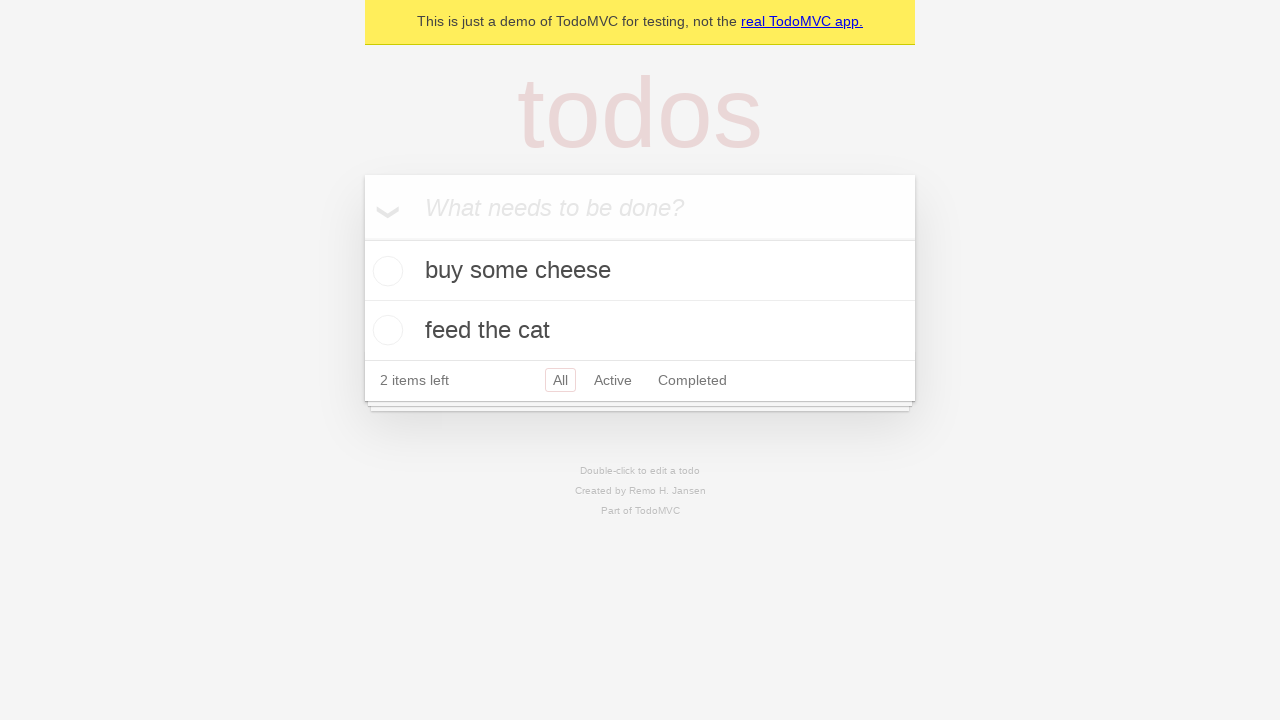

Filled new todo field with 'book a doctors appointment' on internal:attr=[placeholder="What needs to be done?"i]
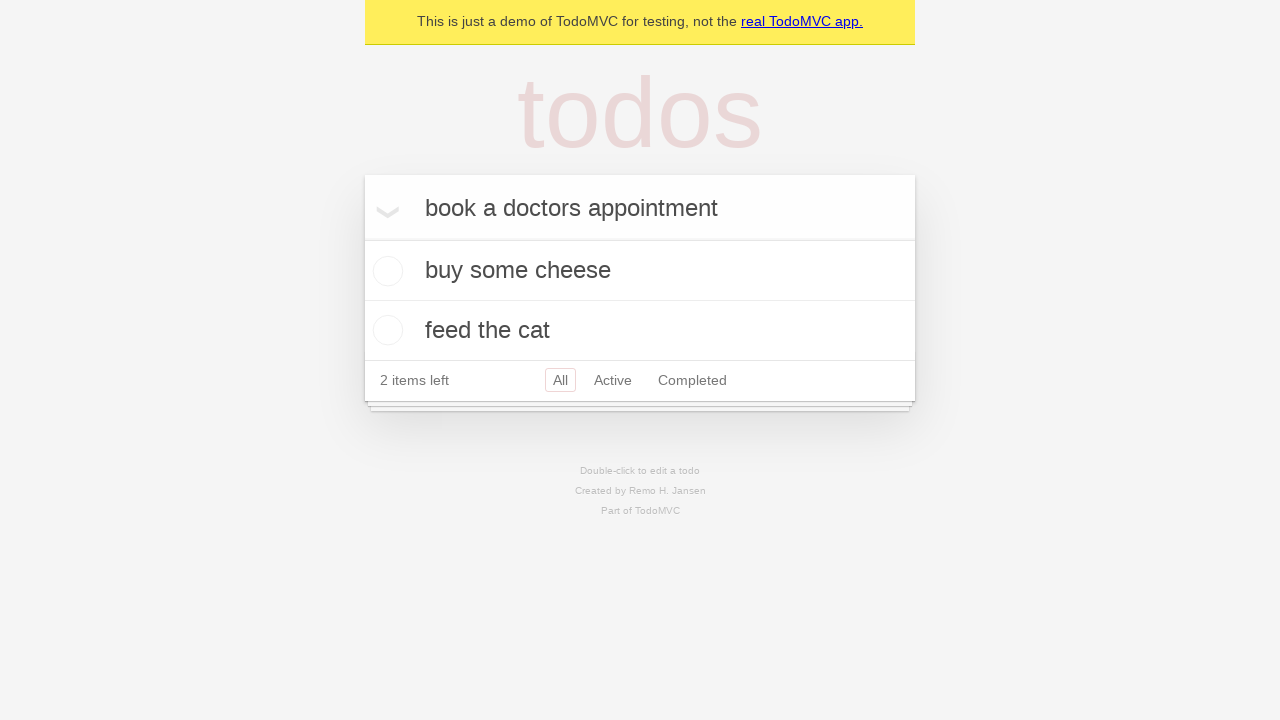

Pressed Enter to add todo 'book a doctors appointment' on internal:attr=[placeholder="What needs to be done?"i]
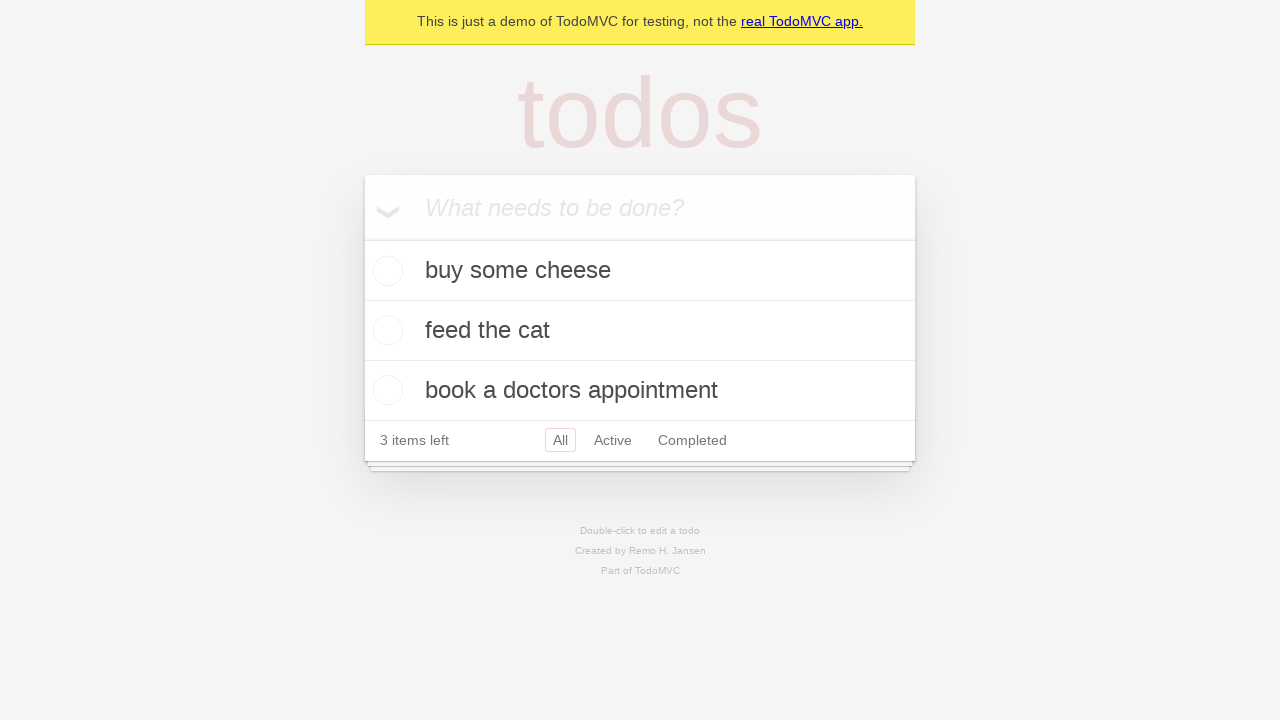

Double-clicked second todo item to enter edit mode at (640, 331) on internal:testid=[data-testid="todo-item"s] >> nth=1
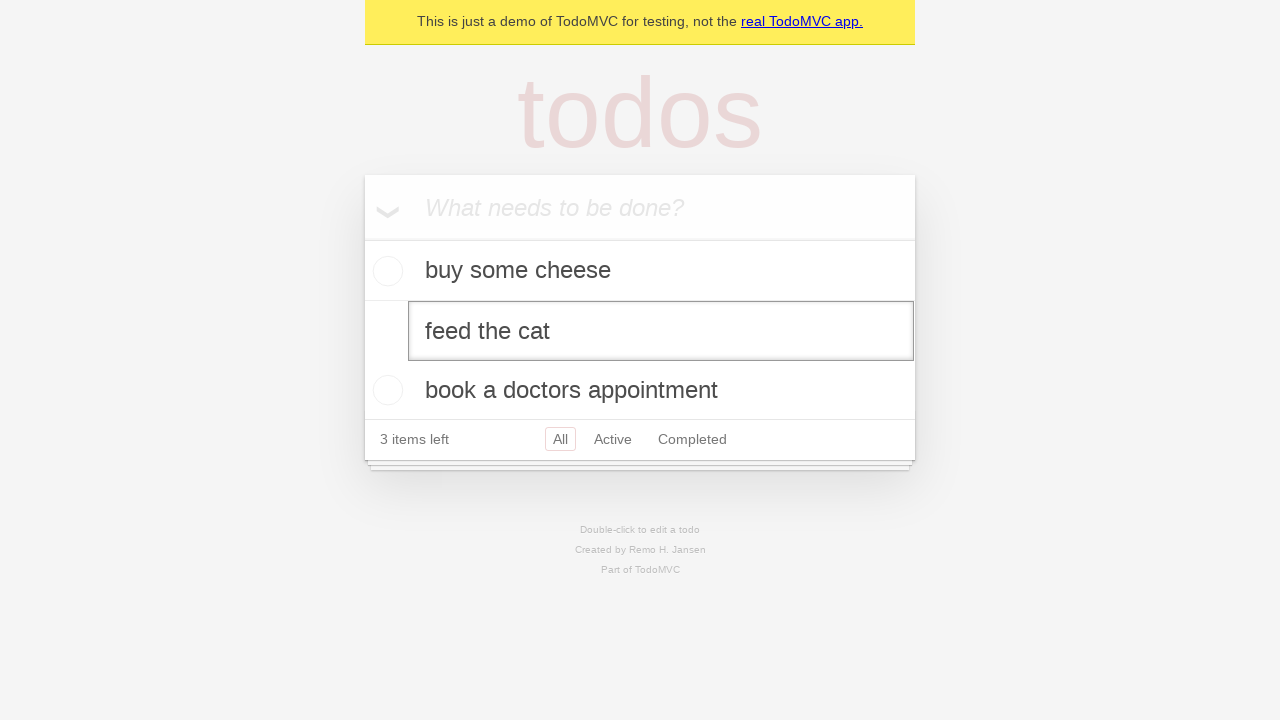

Filled edit field with new text 'buy some sausages' on internal:testid=[data-testid="todo-item"s] >> nth=1 >> internal:role=textbox[nam
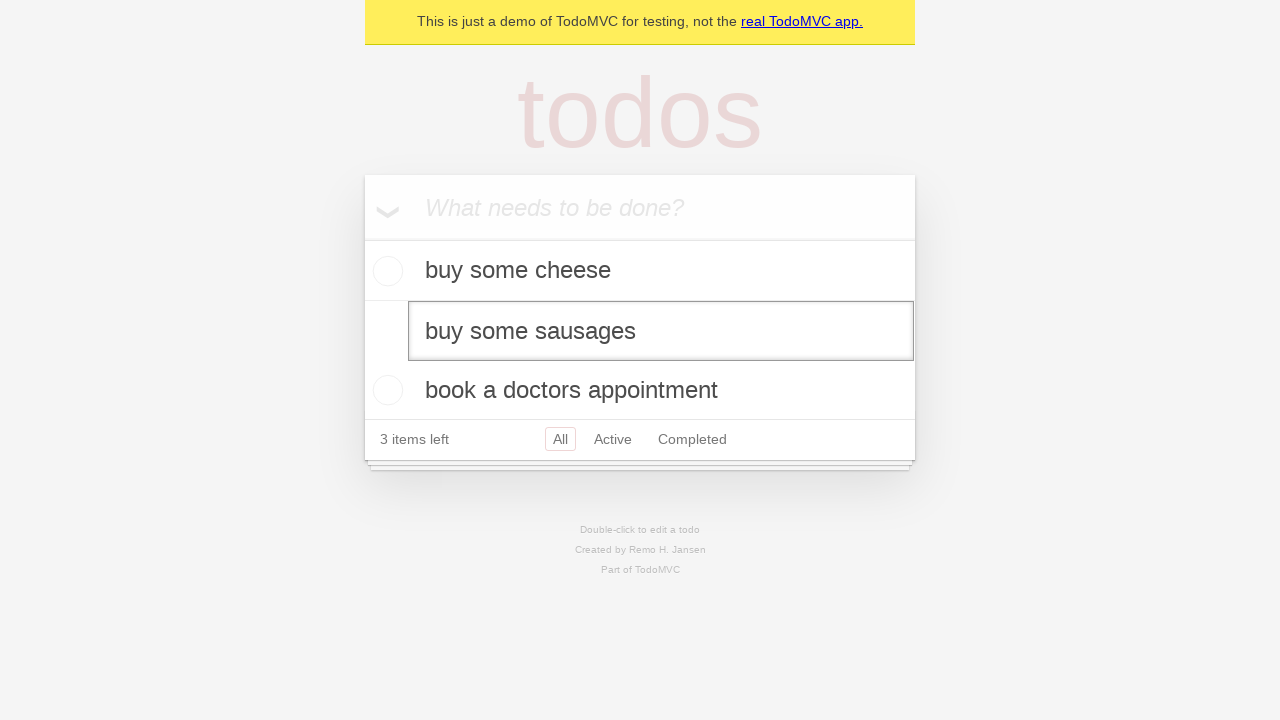

Pressed Enter to save the edited todo item on internal:testid=[data-testid="todo-item"s] >> nth=1 >> internal:role=textbox[nam
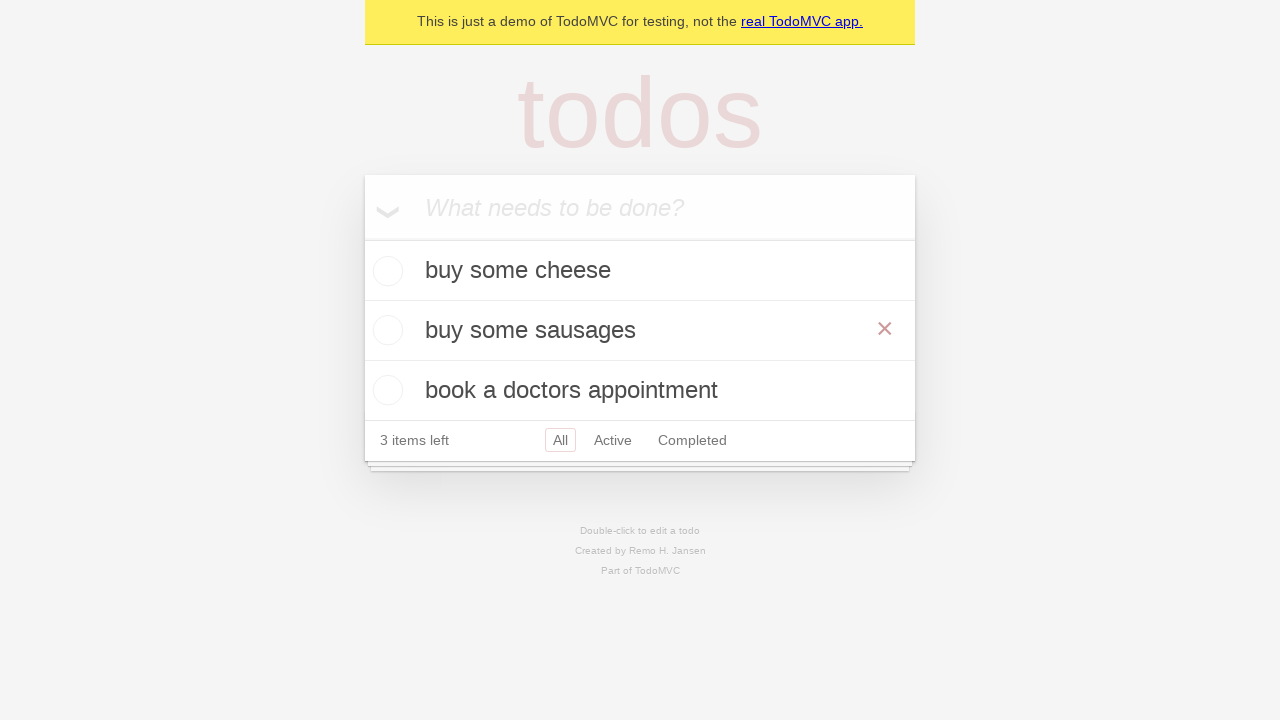

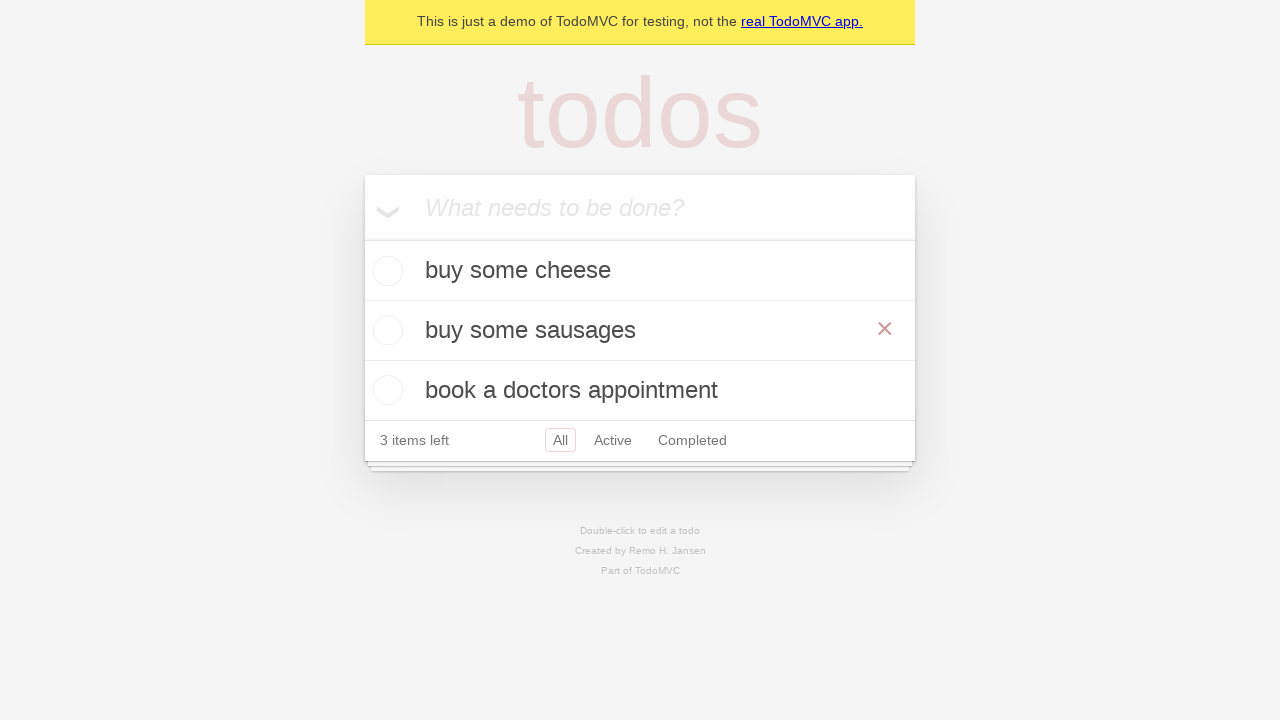